Tests JavaScript dialog handling by filling a name field and interacting with confirm and alert dialogs

Starting URL: https://rahulshettyacademy.com/AutomationPractice/

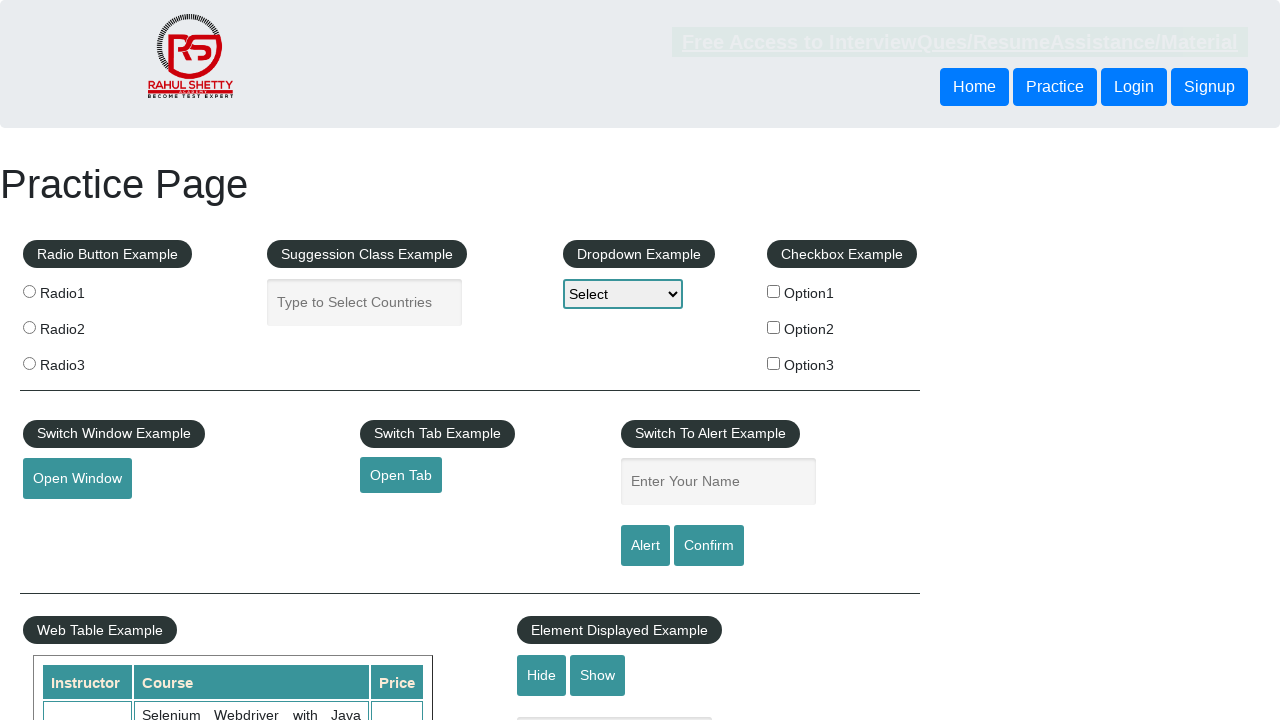

Filled name field with 'Aravind' on internal:attr=[placeholder="Enter Your Name"i]
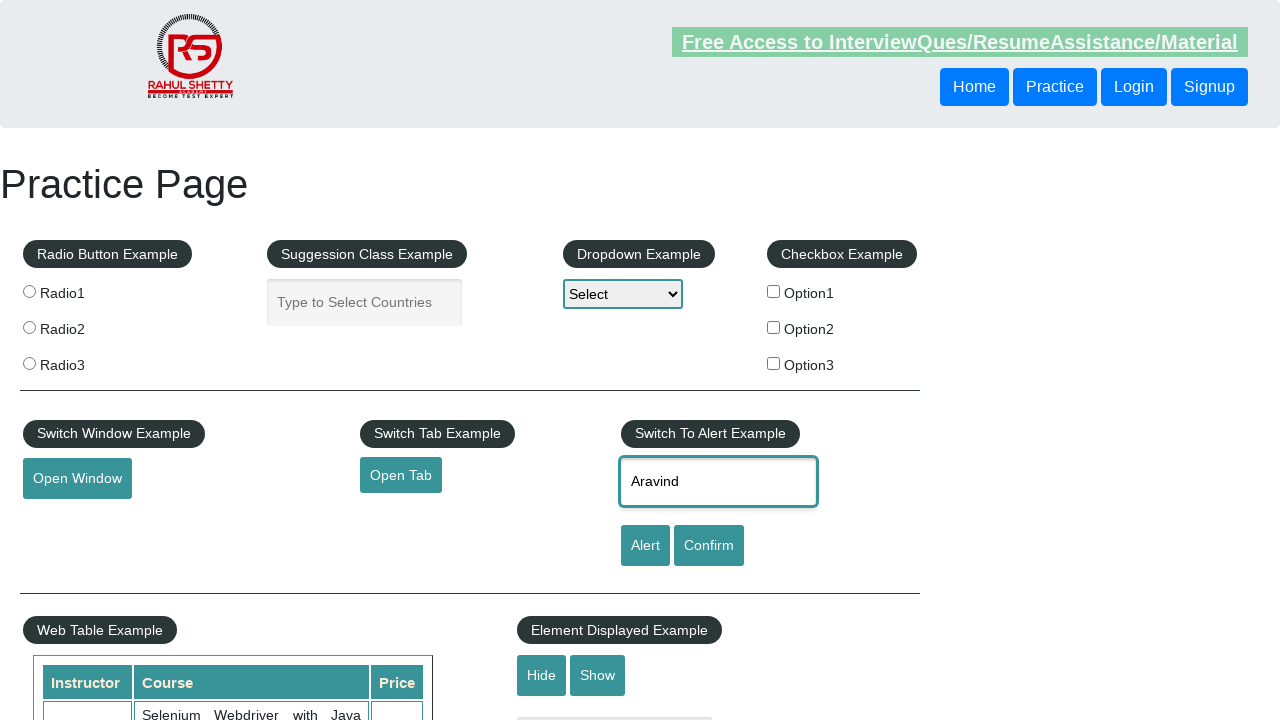

Clicked Confirm button and accepted confirm dialog at (709, 546) on internal:role=button[name="Confirm"i]
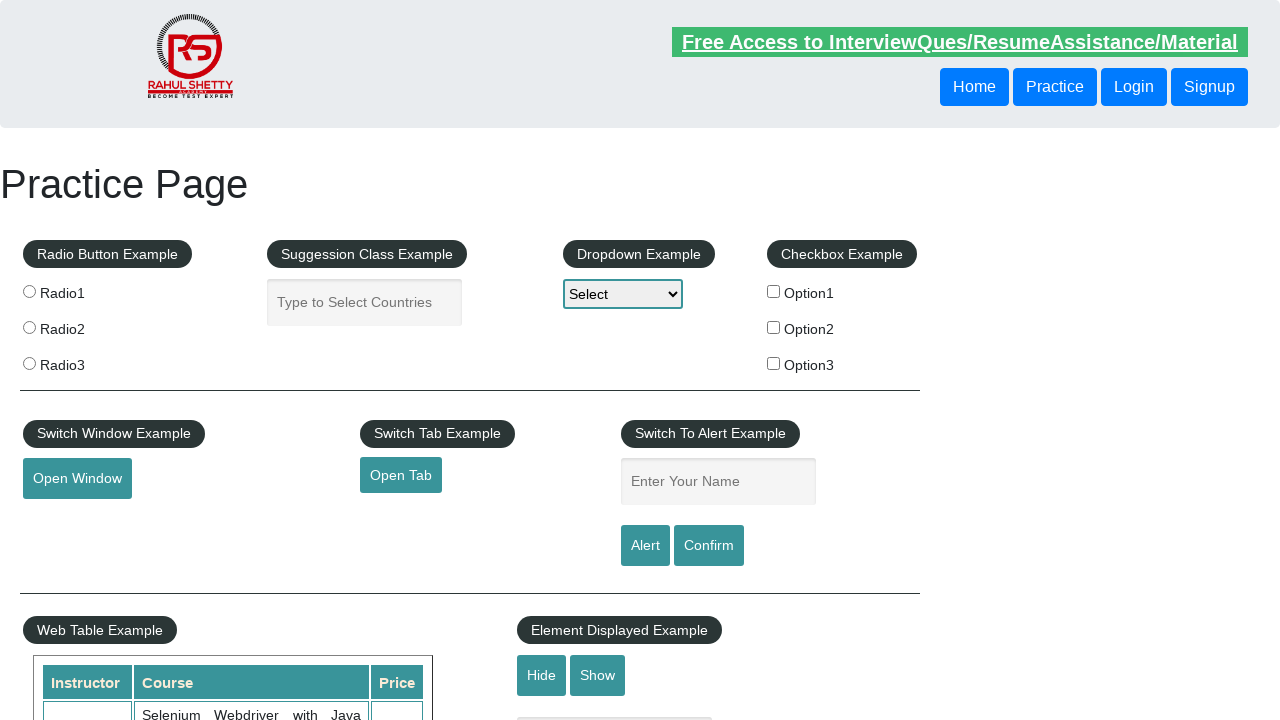

Filled name field with 'Aravind' again for alert test on internal:attr=[placeholder="Enter Your Name"i]
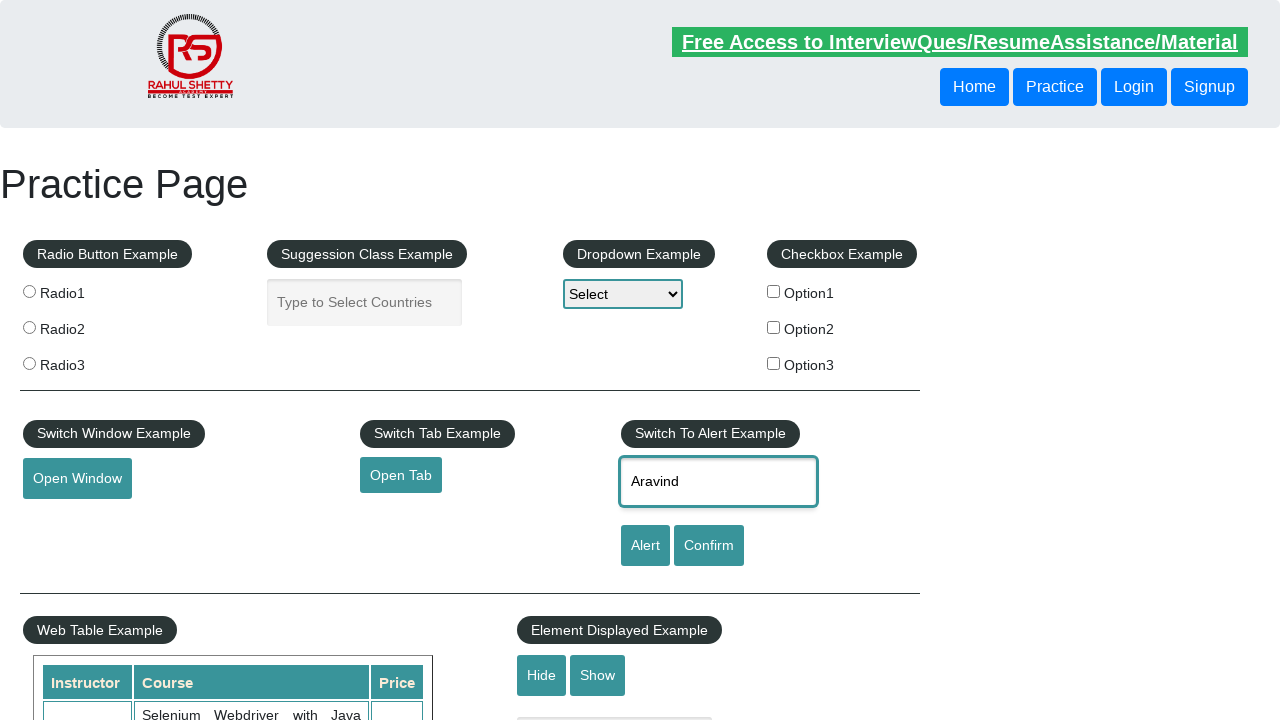

Clicked Alert button and dismissed alert dialog at (645, 546) on internal:role=button[name="Alert"i]
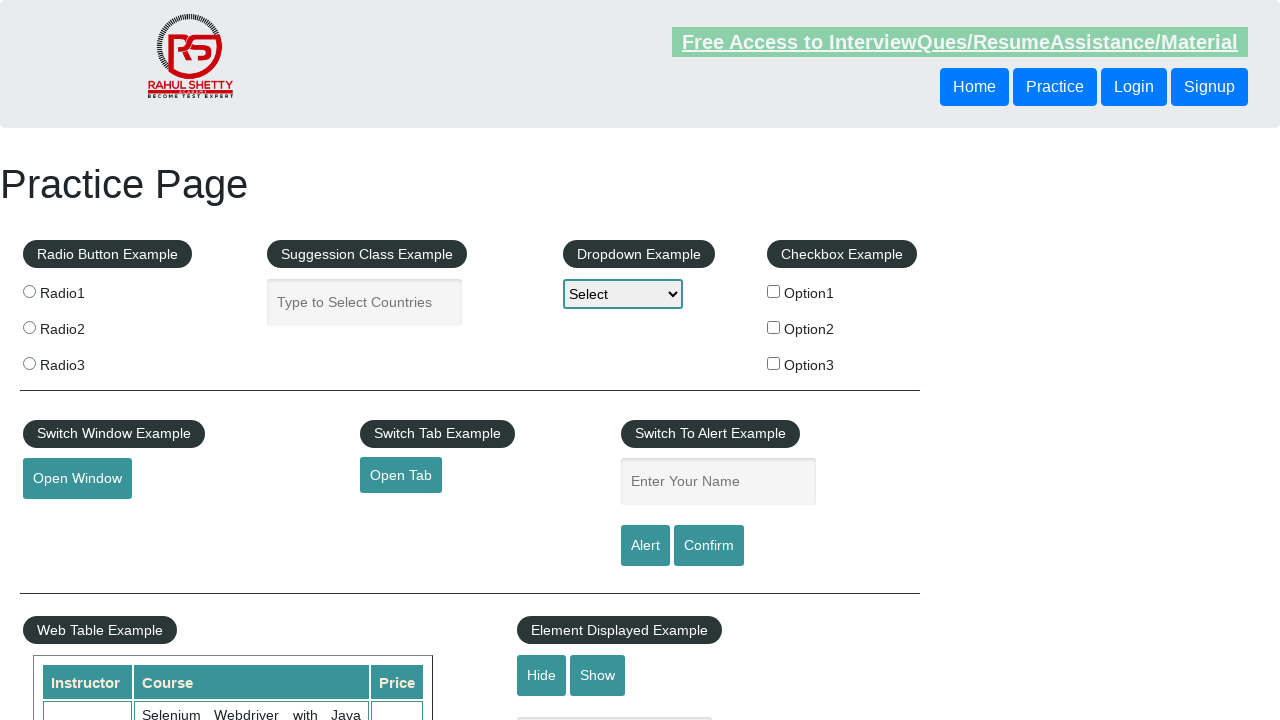

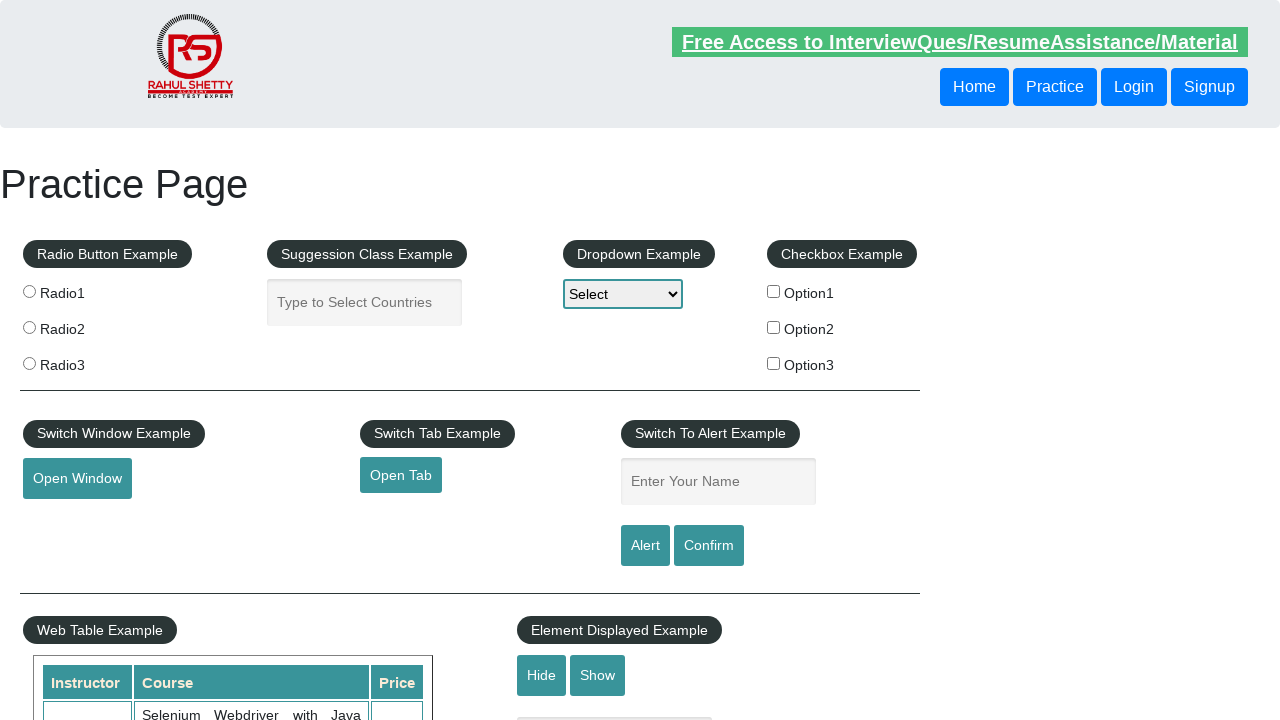